Tests dropdown selection functionality by selecting an option from a dropdown menu using its index

Starting URL: https://the-internet.herokuapp.com/dropdown

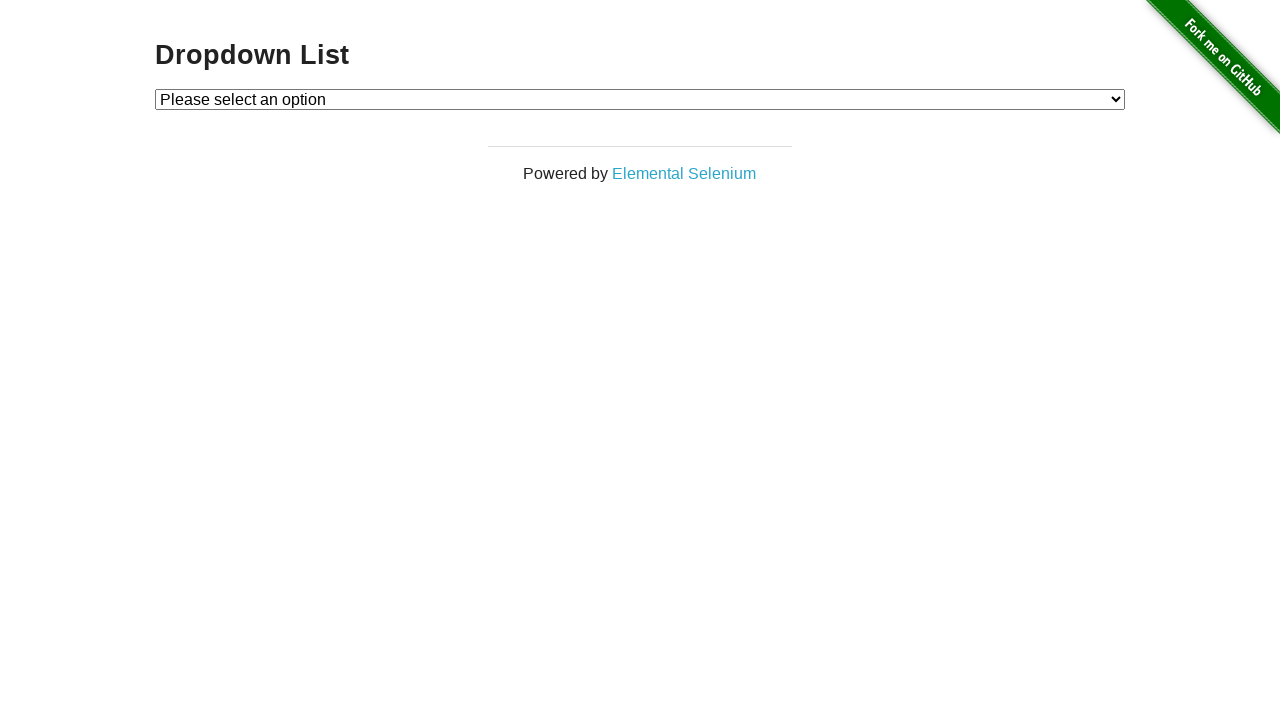

Navigated to dropdown selection test page
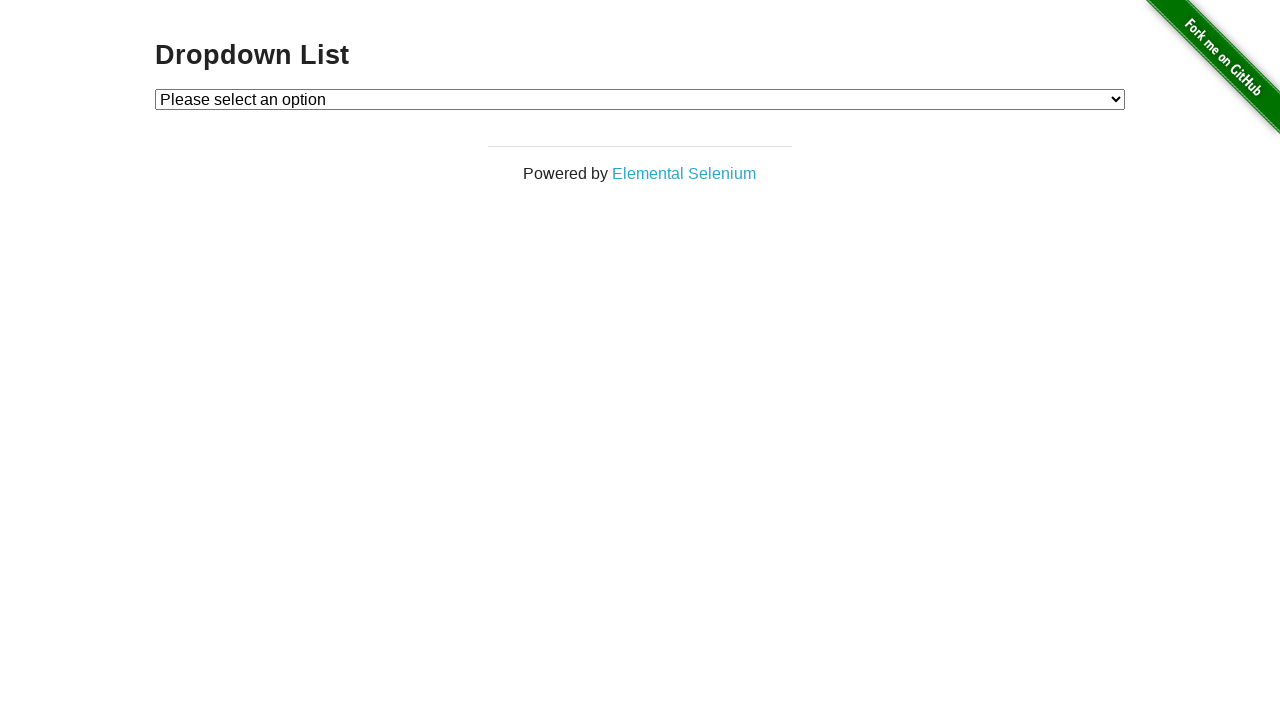

Selected the second option from dropdown menu by index on select#dropdown
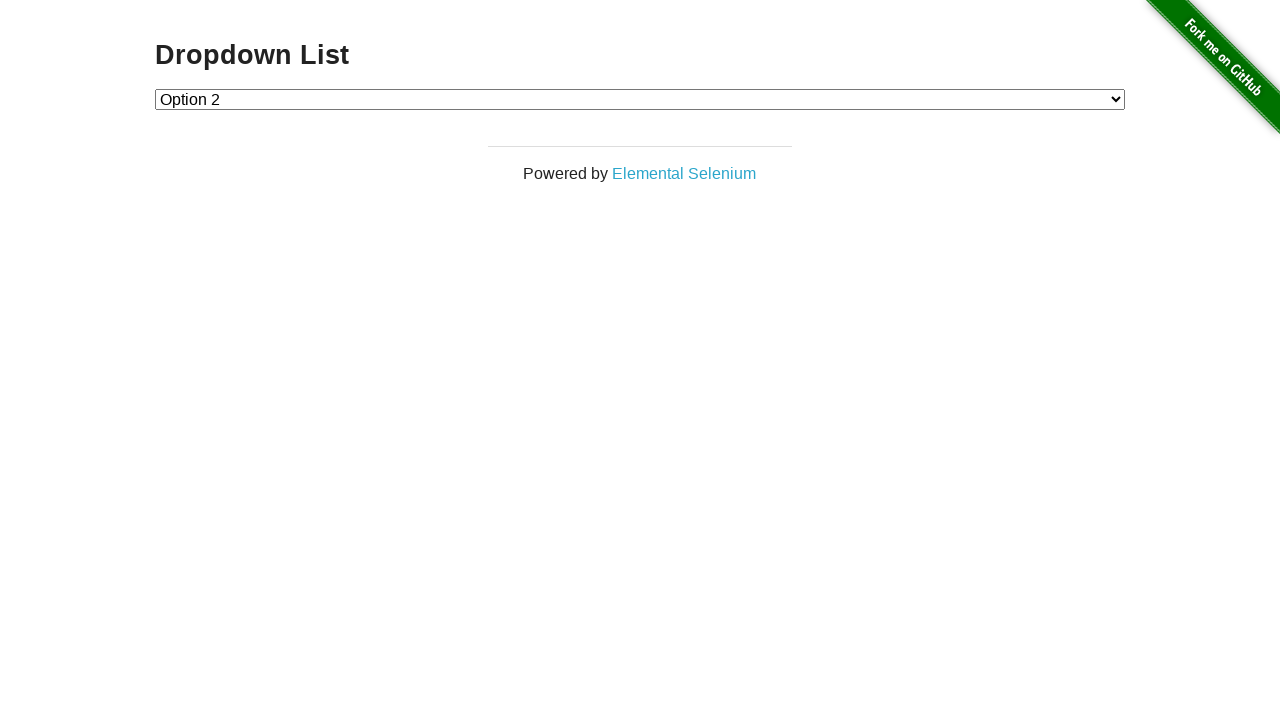

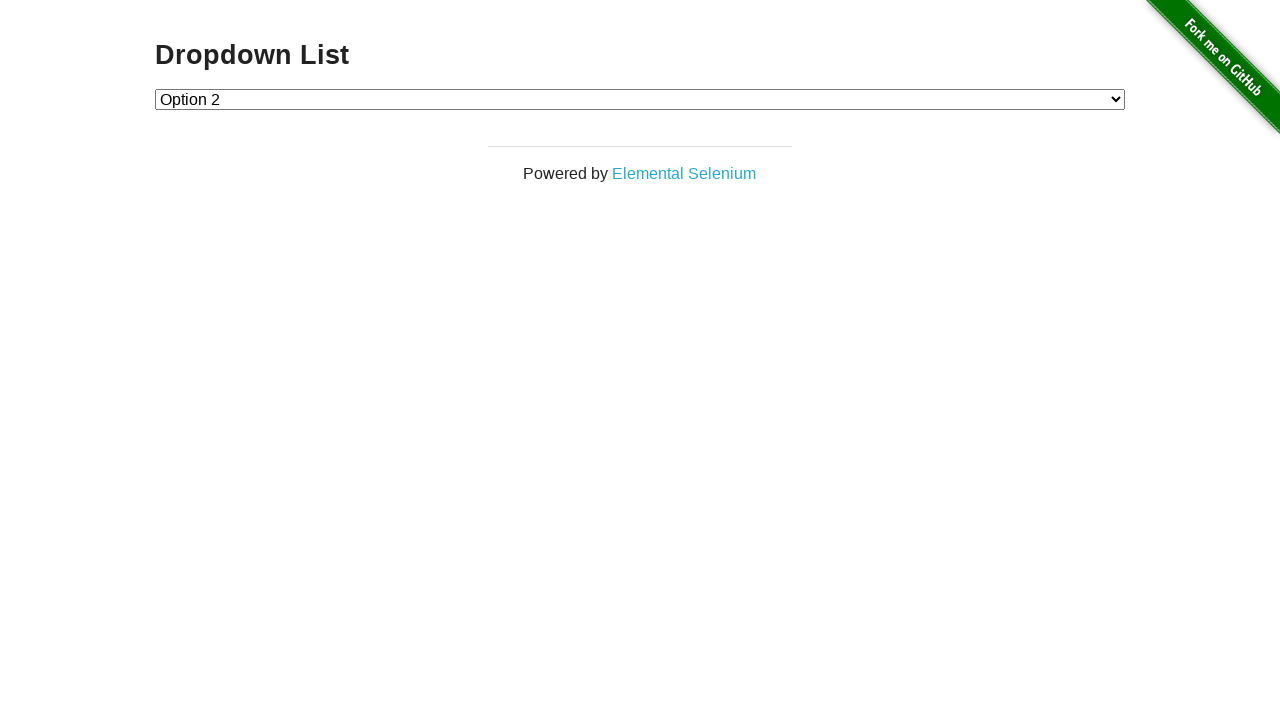